Performs a search on the Verba platform by entering a search term and date range, then downloads results as CSV

Starting URL: https://verba.civio.es/

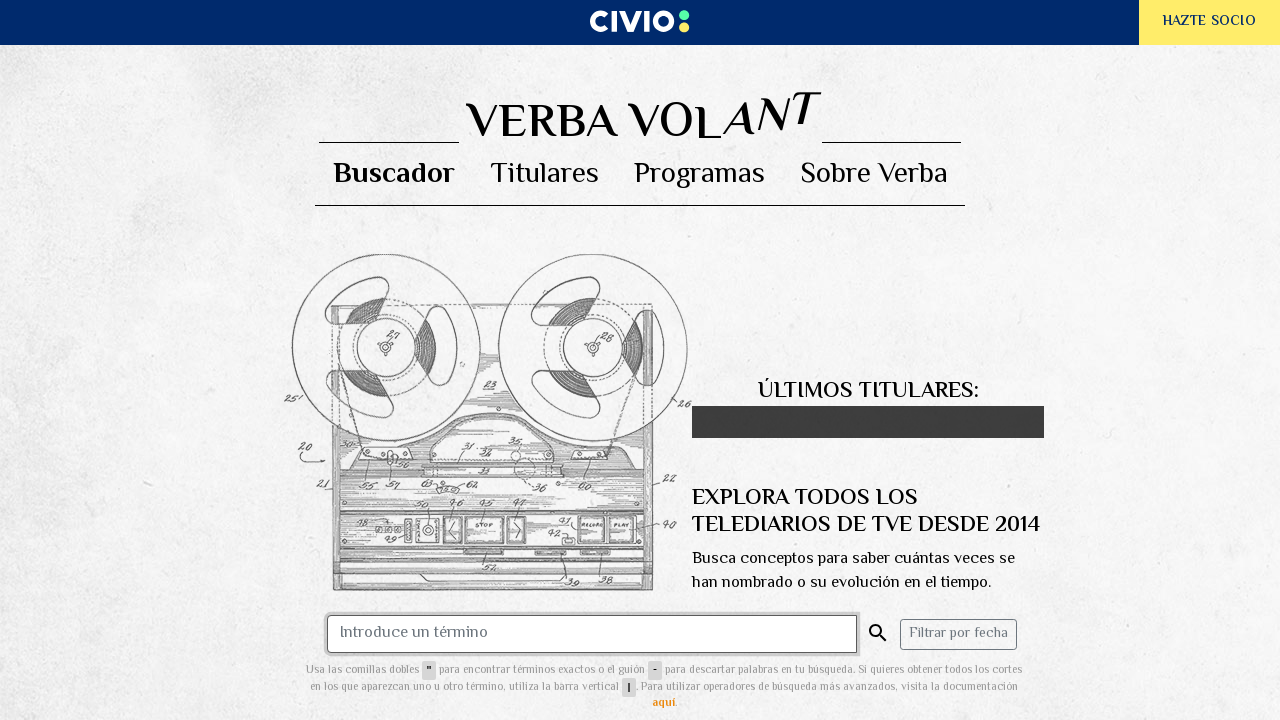

Clicked on search input field at (592, 634) on xpath=//*[@id="search-box"]/div[1]/input
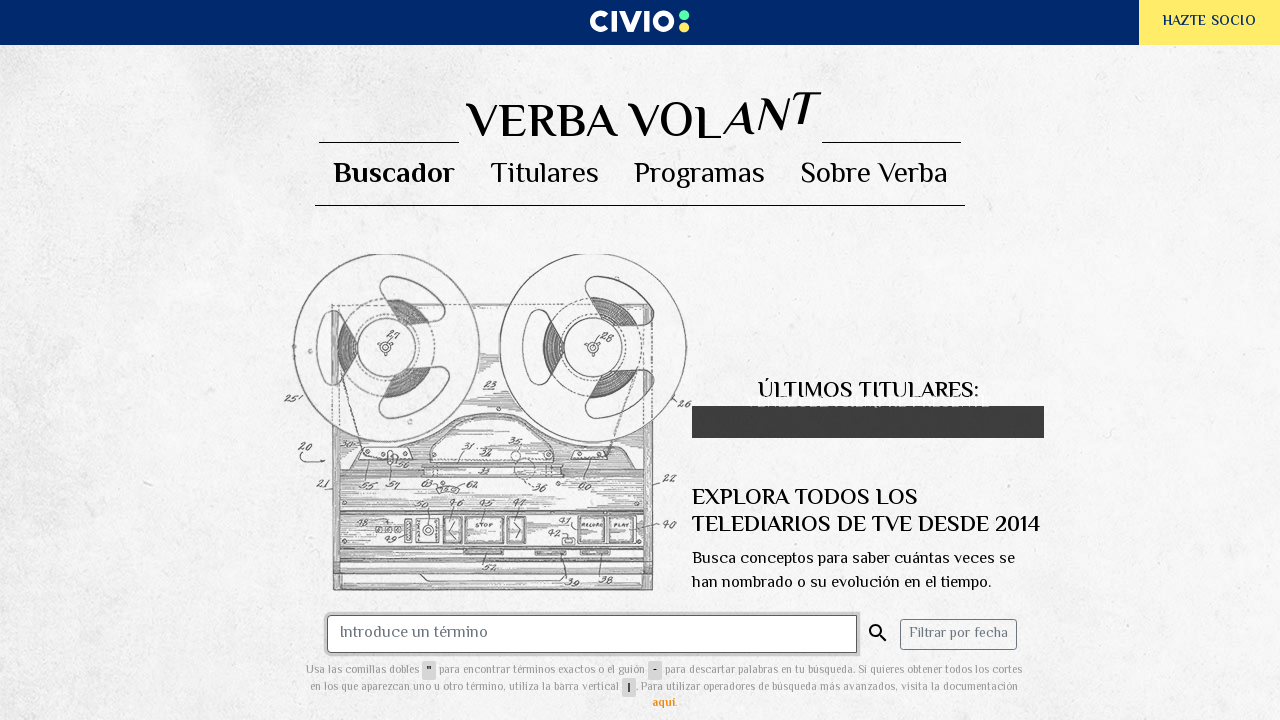

Waited 2 seconds for search input to be ready
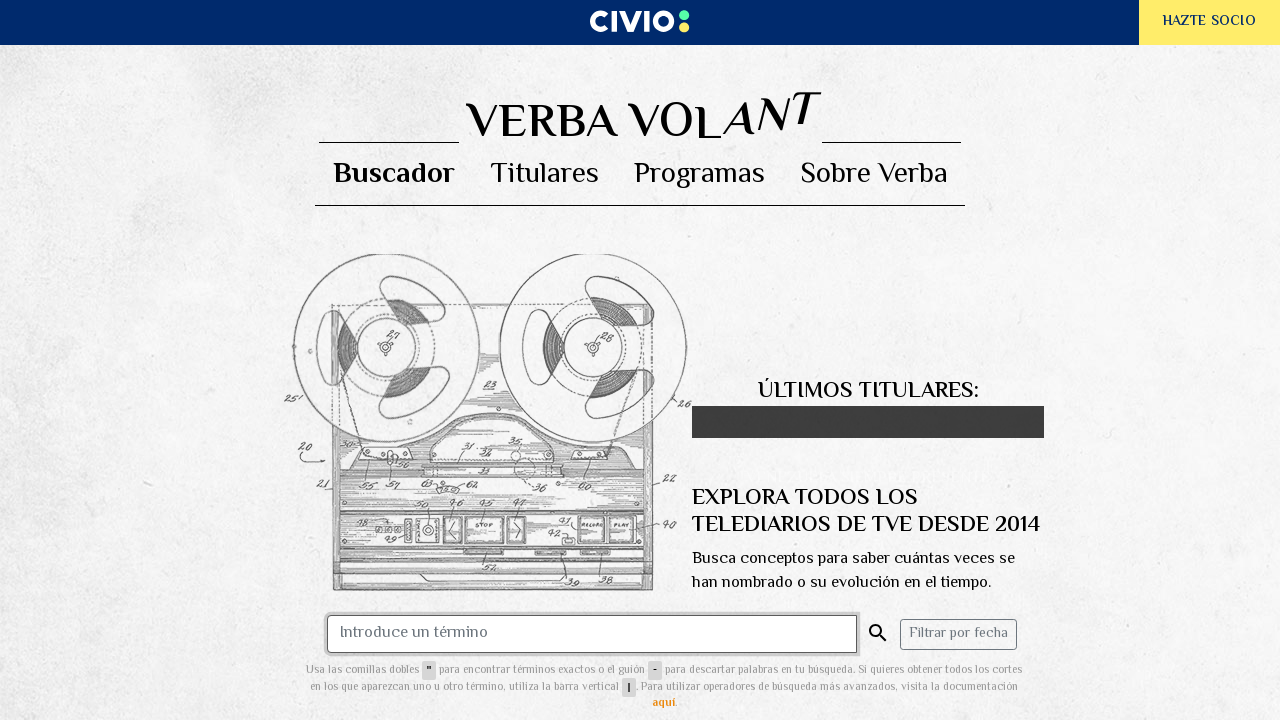

Entered search term 'elecciones' on //*[@id="search-box"]/div[1]/input
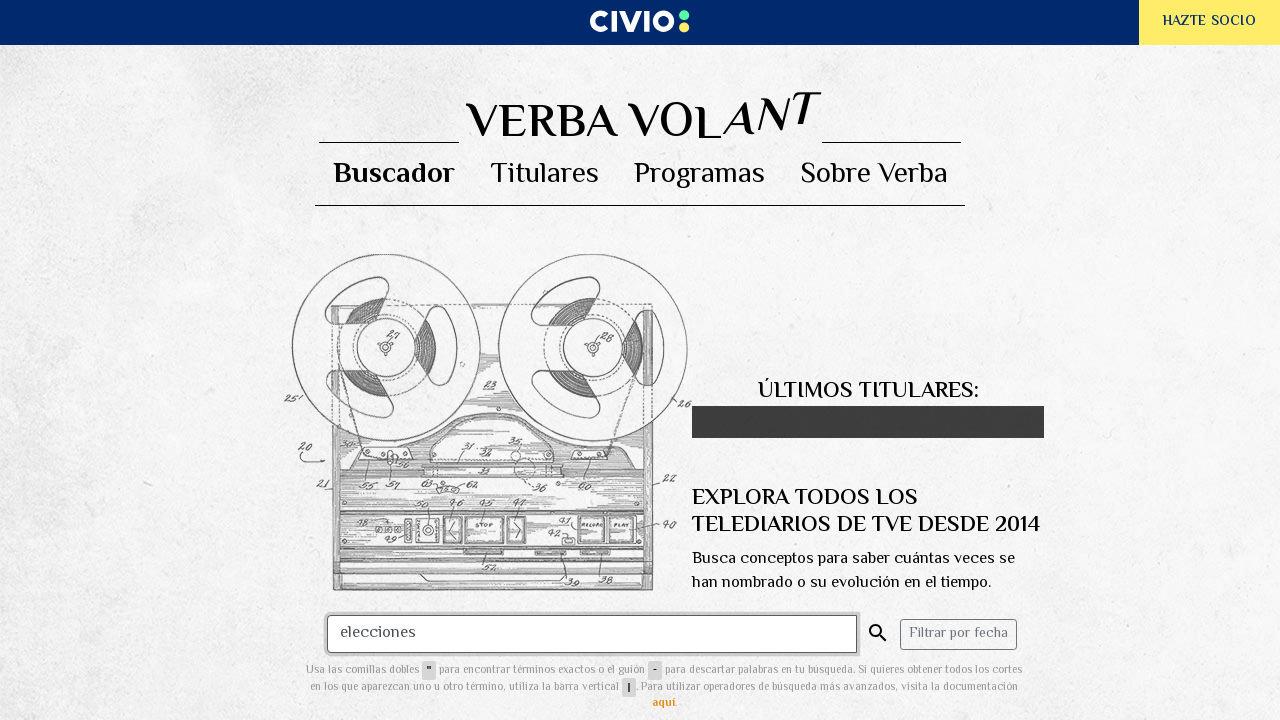

Waited 2 seconds after entering search term
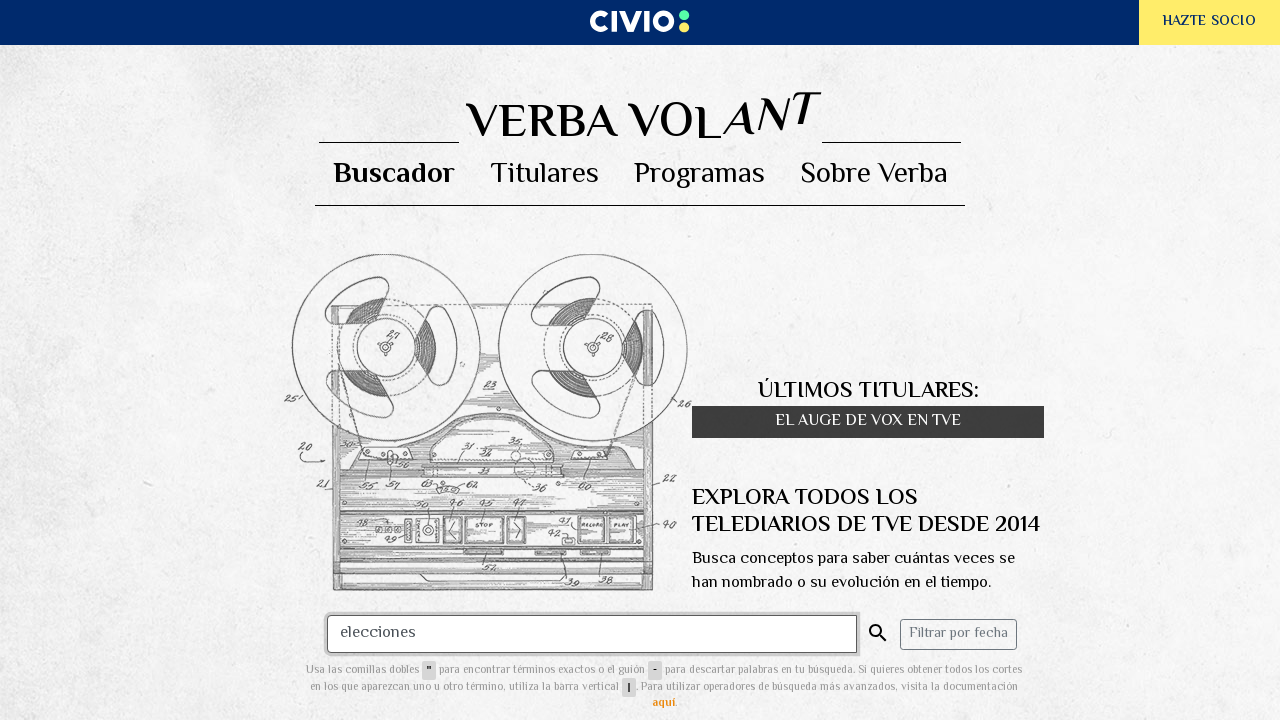

Clicked search button at (959, 634) on xpath=//*[@id="search-box"]/div[2]/button
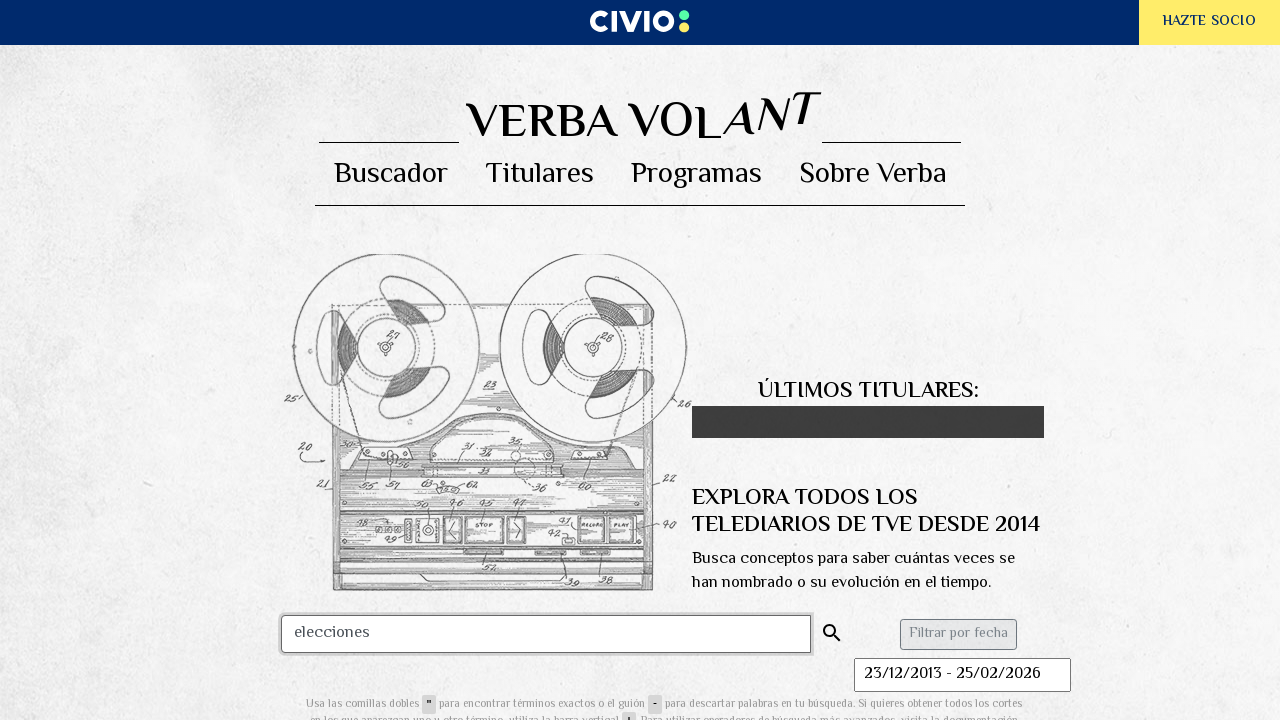

Waited 2 seconds for search to execute
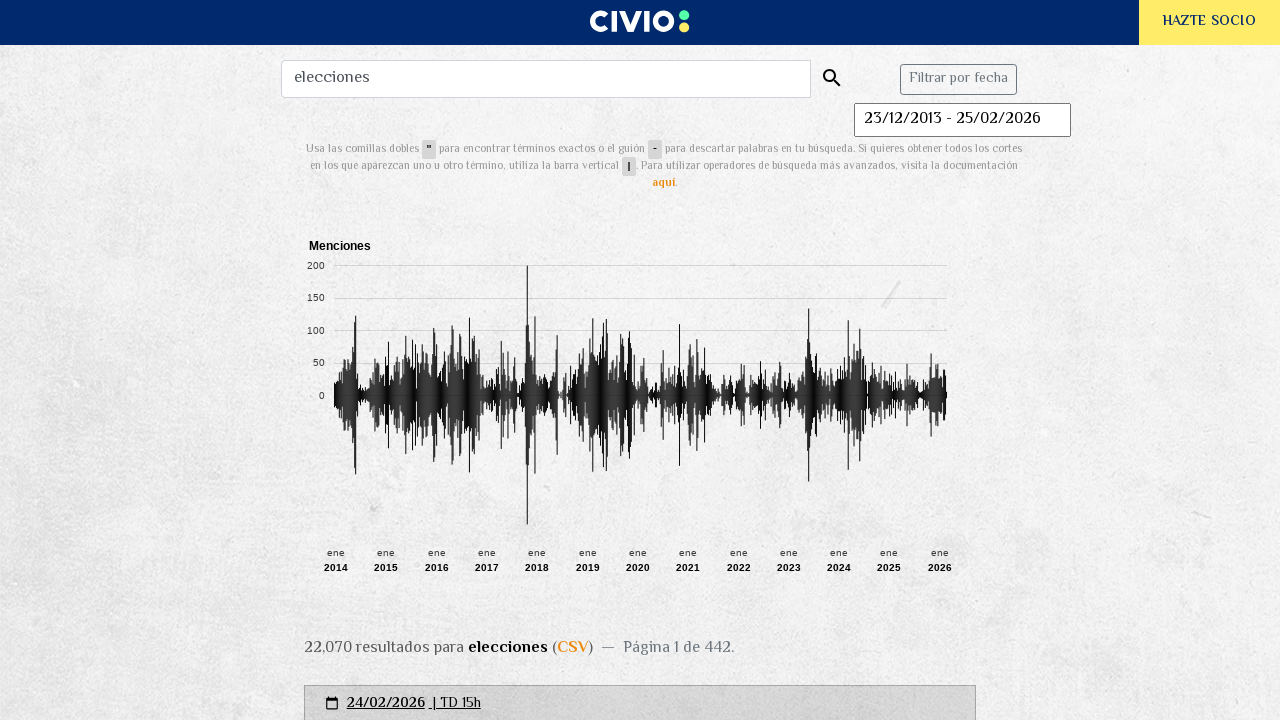

Clicked on date input field (first click) at (963, 120) on xpath=//*[@id="search-box"]/div[2]/div/input
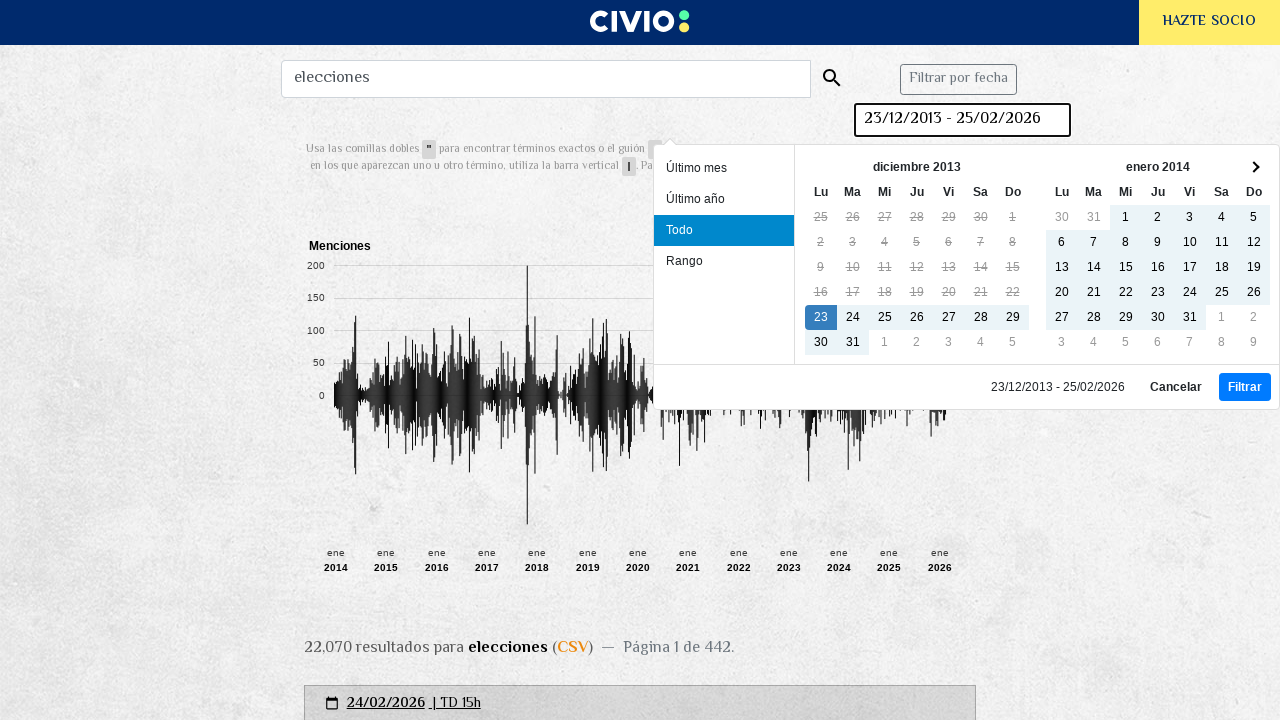

Clicked on date input field (second click to activate) at (963, 120) on xpath=//*[@id="search-box"]/div[2]/div/input
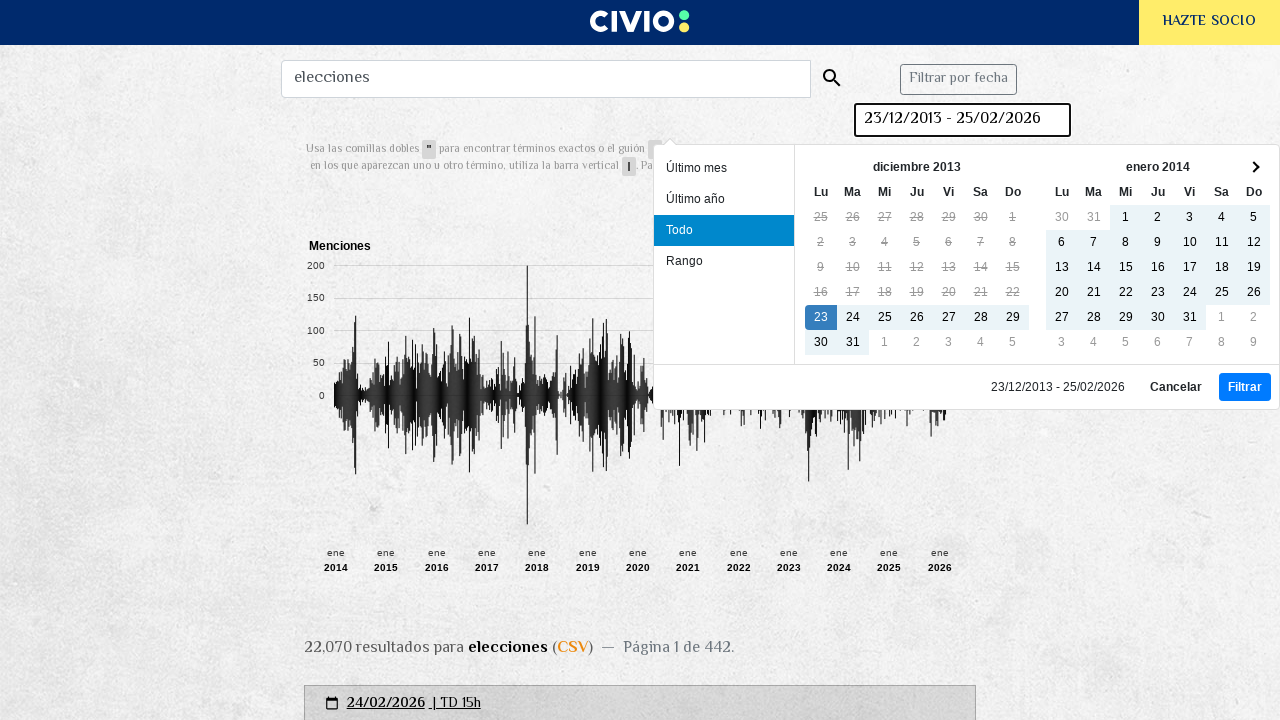

Entered date range '01/01/2021 - 31/12/2021' on //*[@id="search-box"]/div[2]/div/input
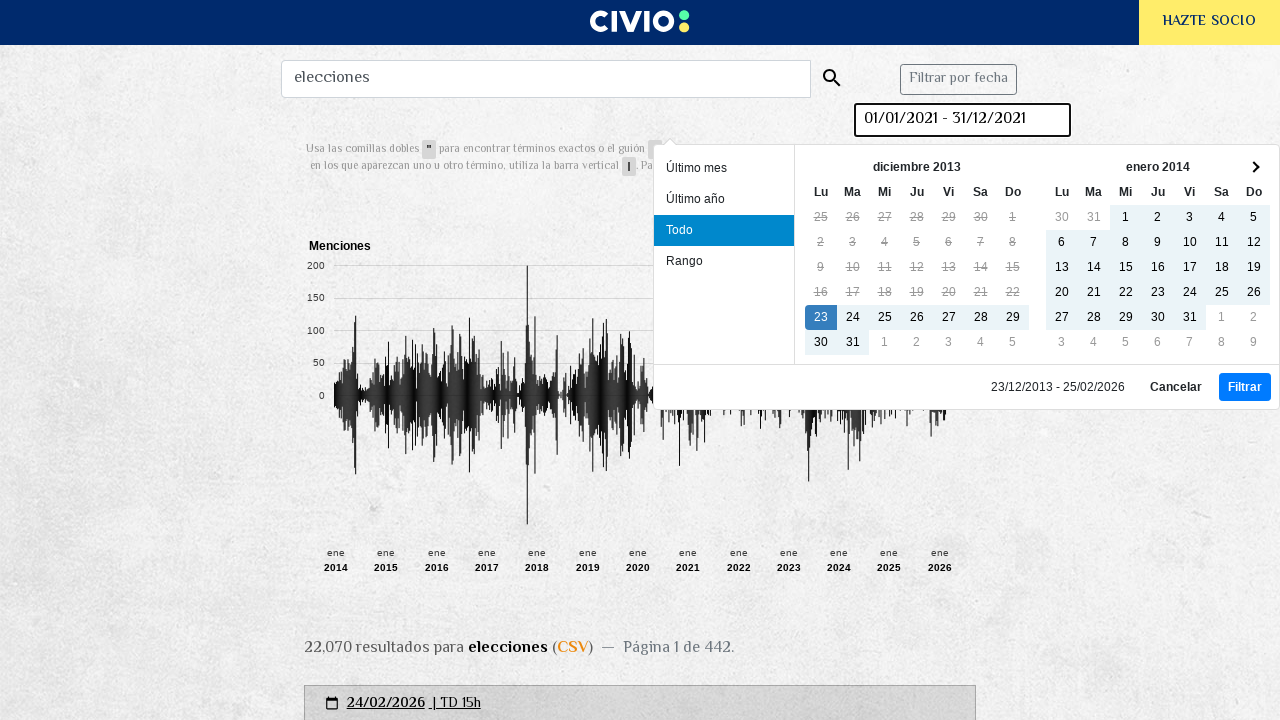

Clicked apply button to confirm date range at (1245, 387) on xpath=/html/body/div[2]/div[4]/button[2]
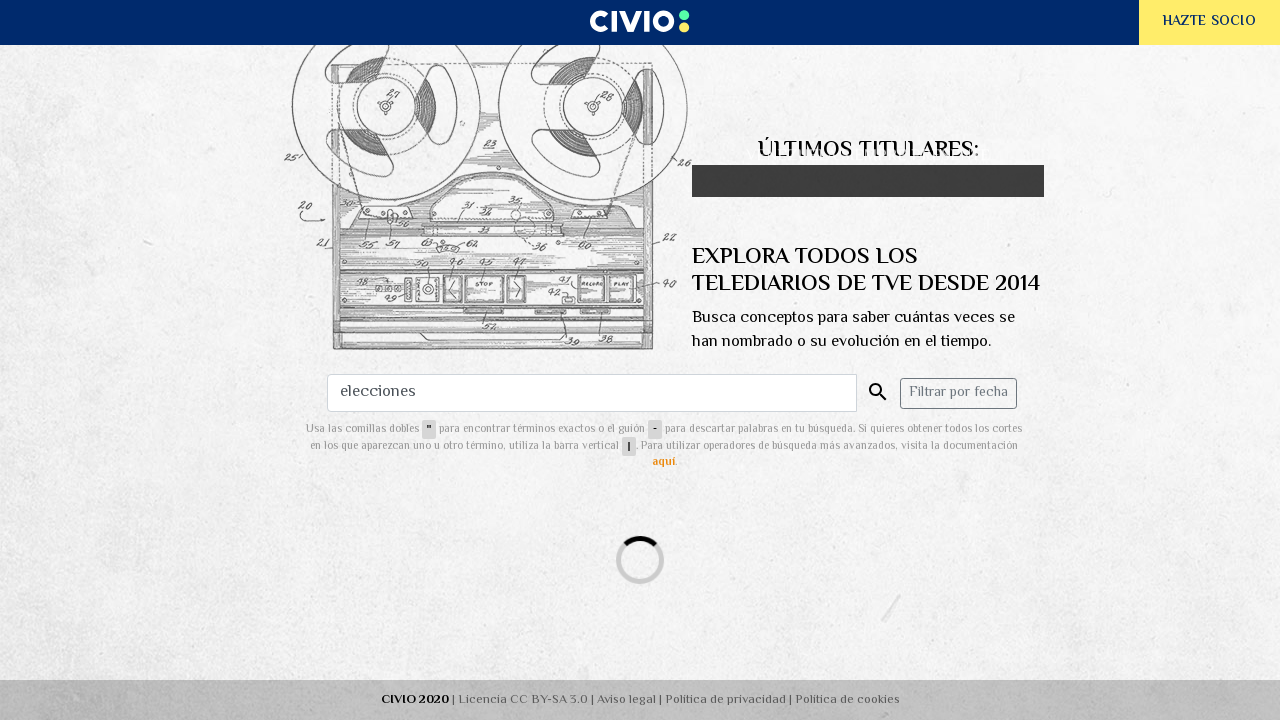

Waited 3 seconds for date filter to be applied
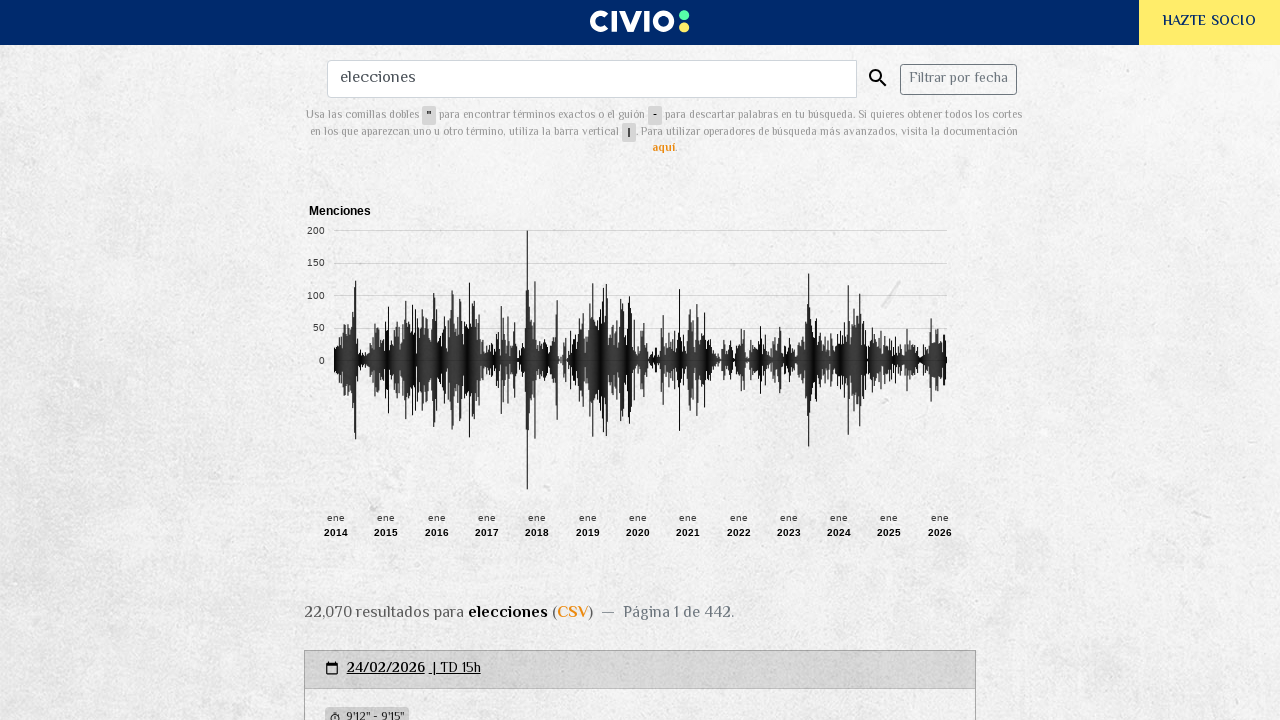

Clicked CSV download link to export results at (572, 614) on text=CSV
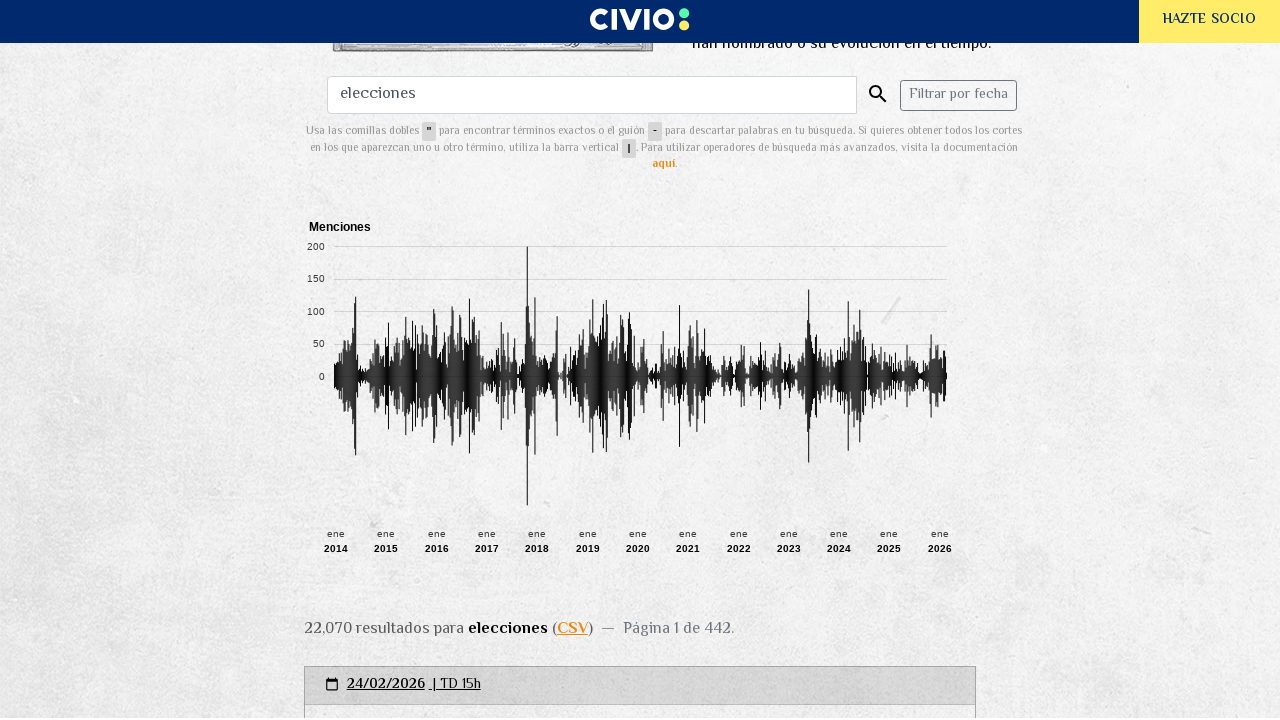

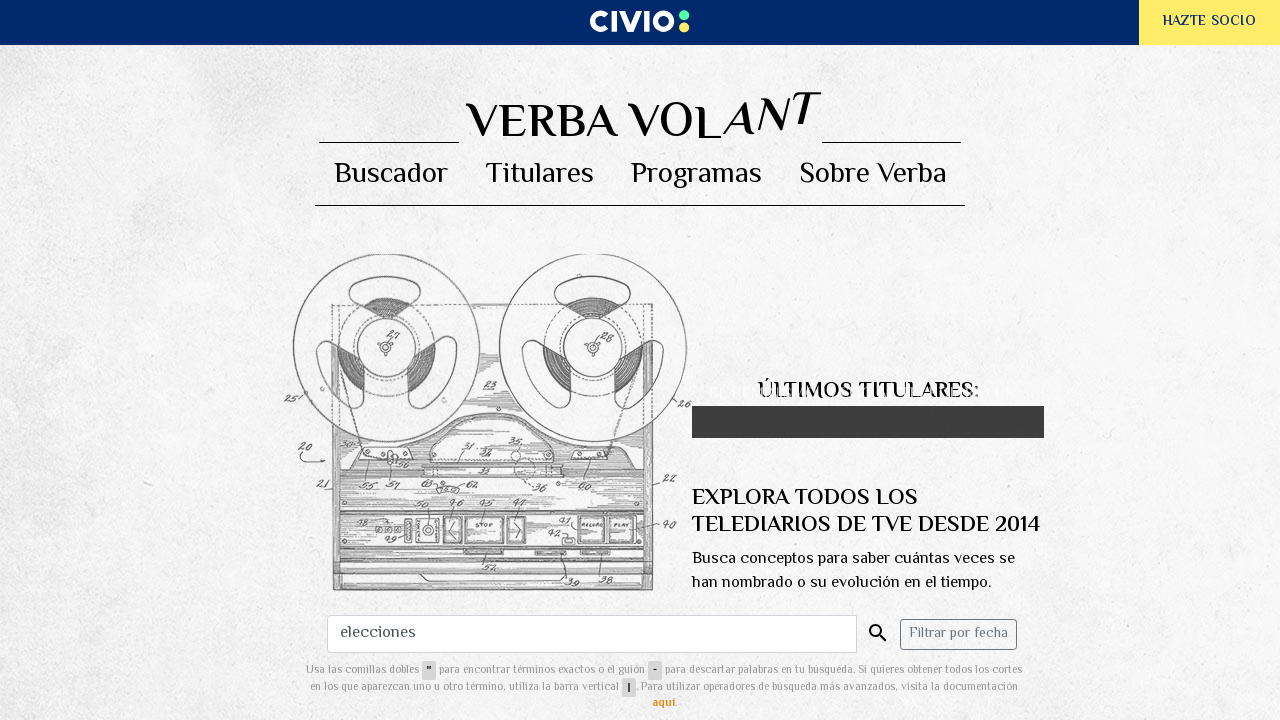